Tests table functionality by selecting and deleting rows, then adding a new entry with custom data

Starting URL: https://savkk.github.io/selenium-practice/

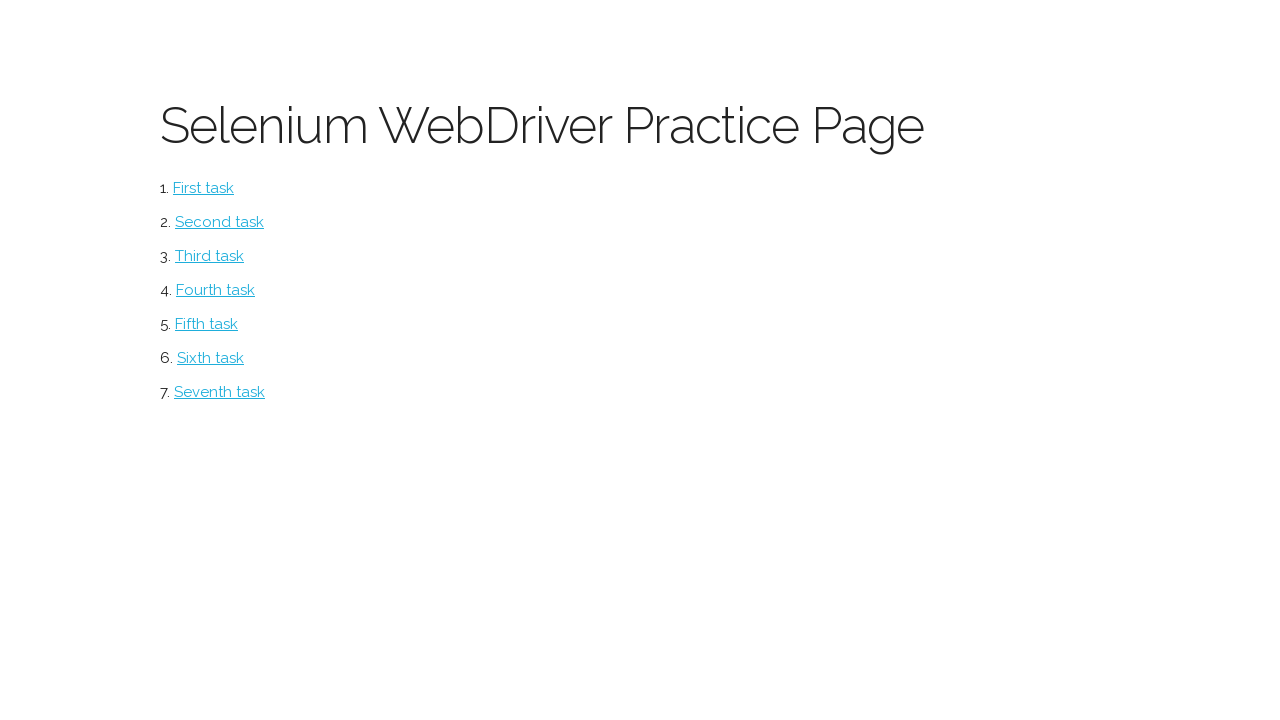

Clicked on table section at (220, 392) on #table
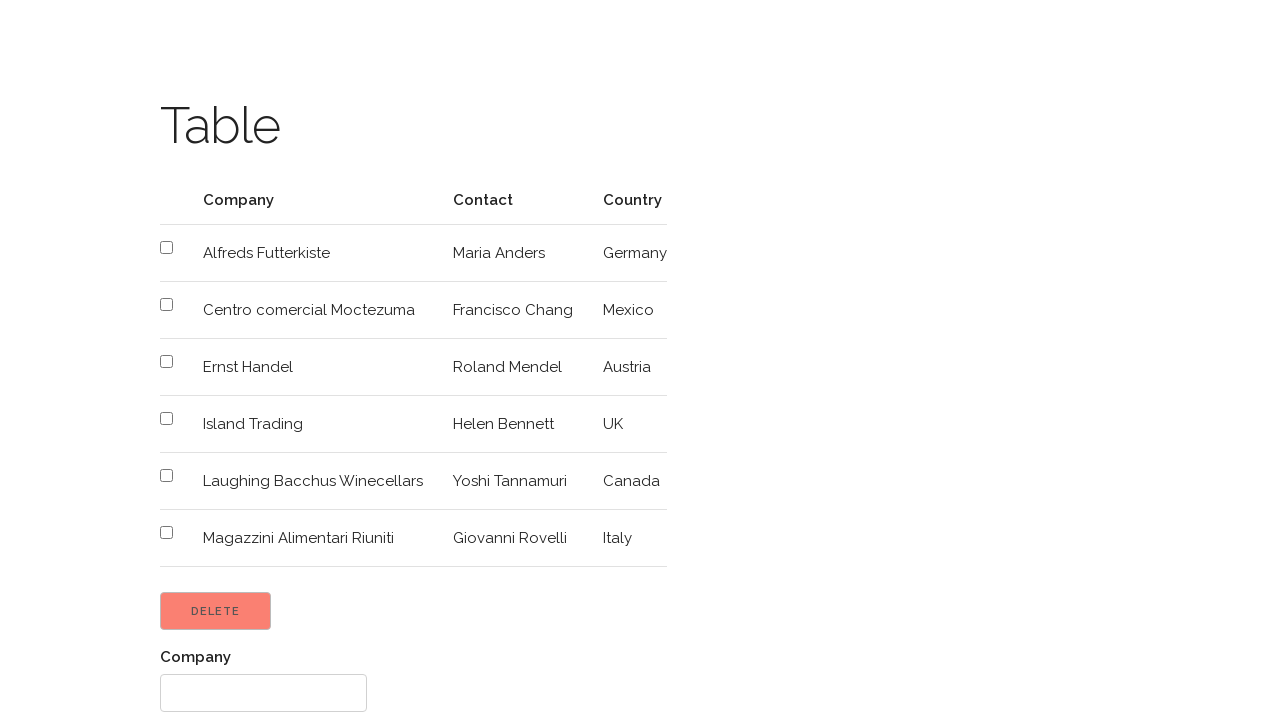

Selected row 4 checkbox at (166, 362) on xpath=//tbody/tr[4]/td/input
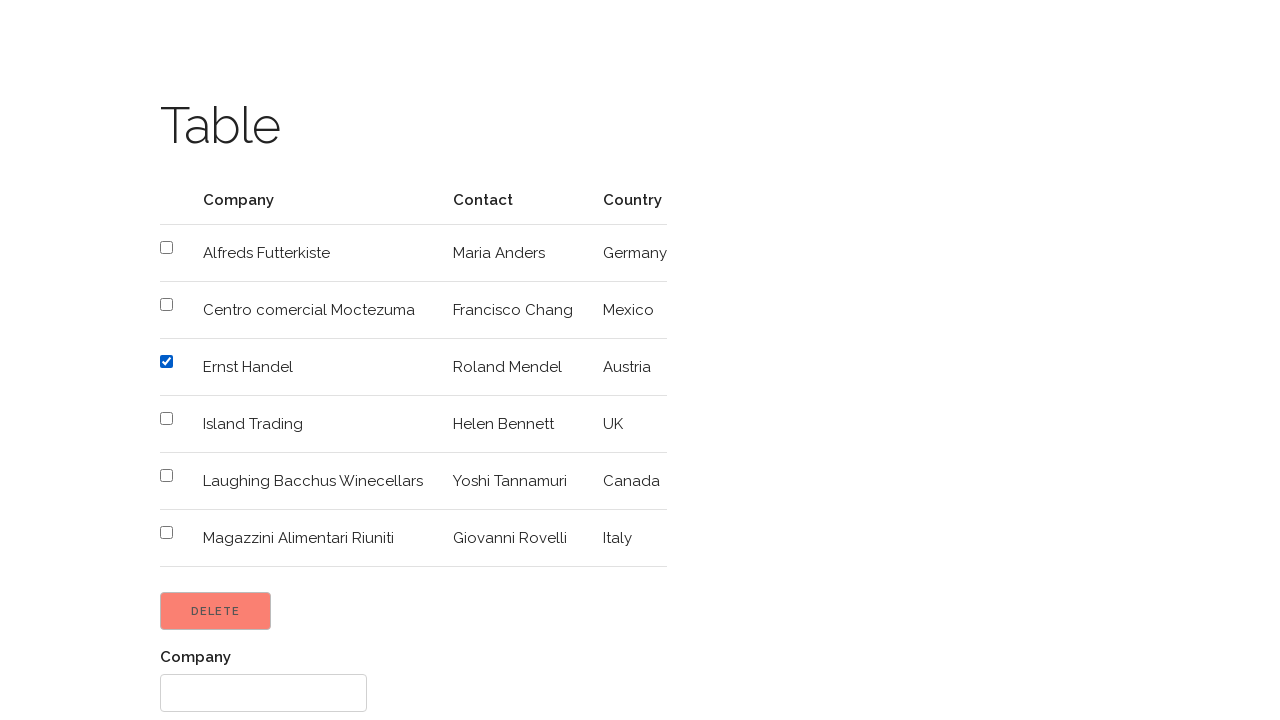

Selected row 5 checkbox at (166, 418) on xpath=//tbody/tr[5]/td/input
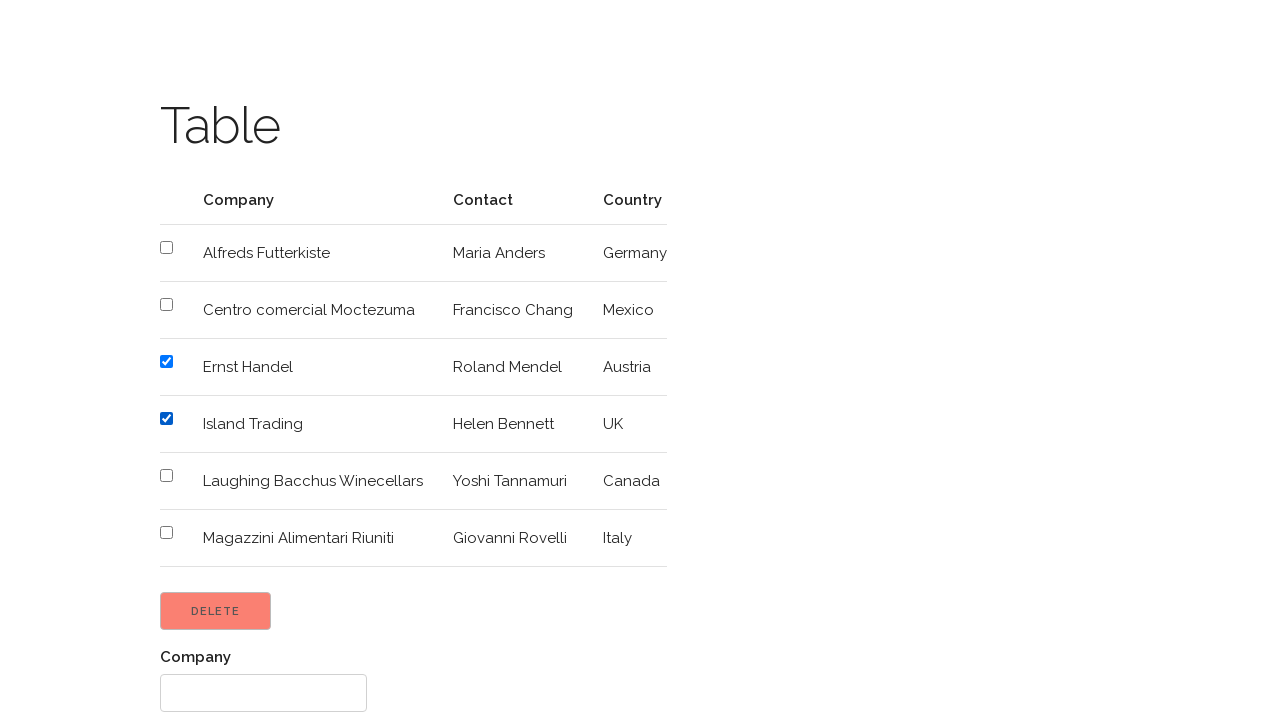

Clicked Delete button to remove selected rows at (216, 611) on xpath=//input[@value='Delete']
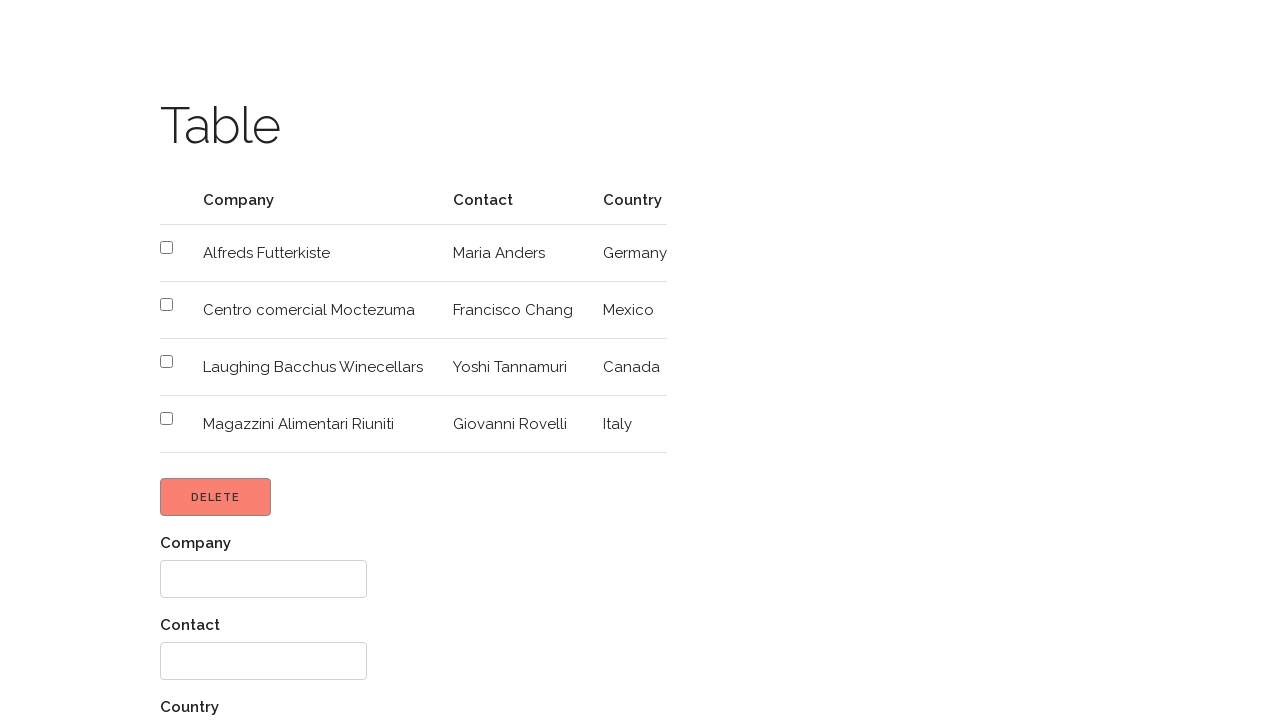

Filled in name field with 'JohnDoe' on //form/div[1]/input
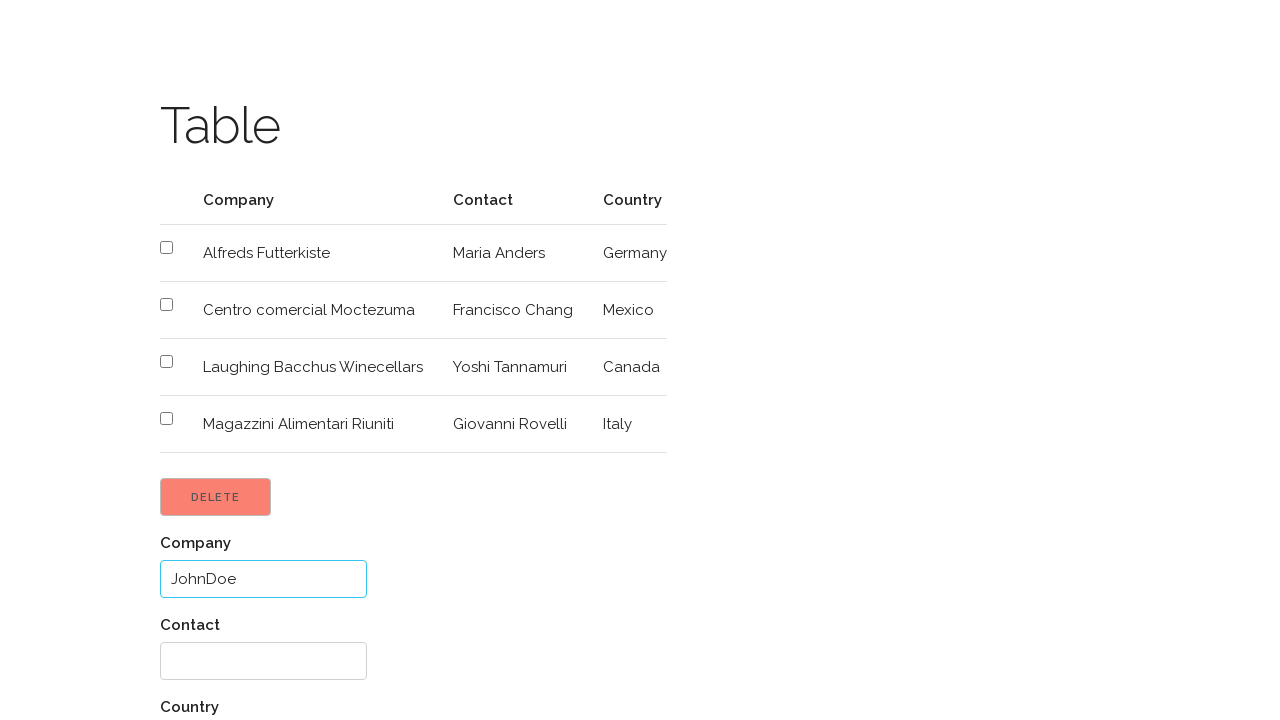

Filled in contact info field with 'no contact info' on //form/div[2]/input
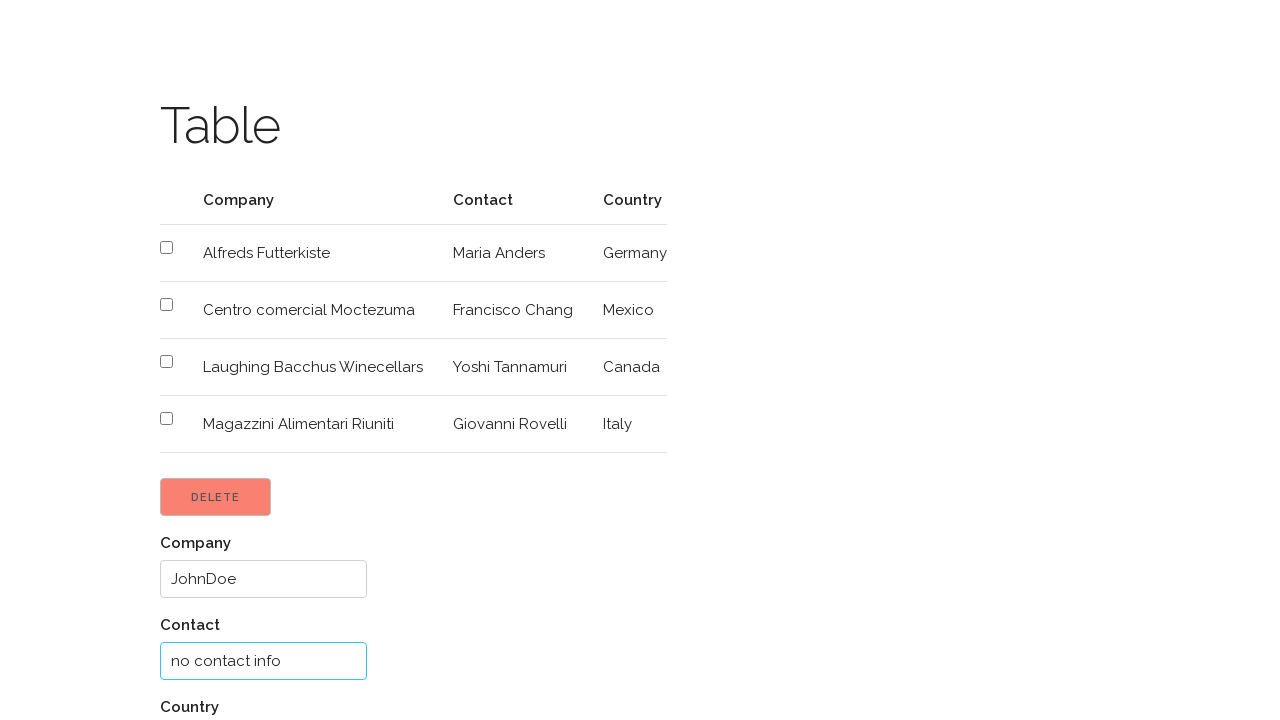

Filled in country field with 'Test Country' on //form/div[3]/input
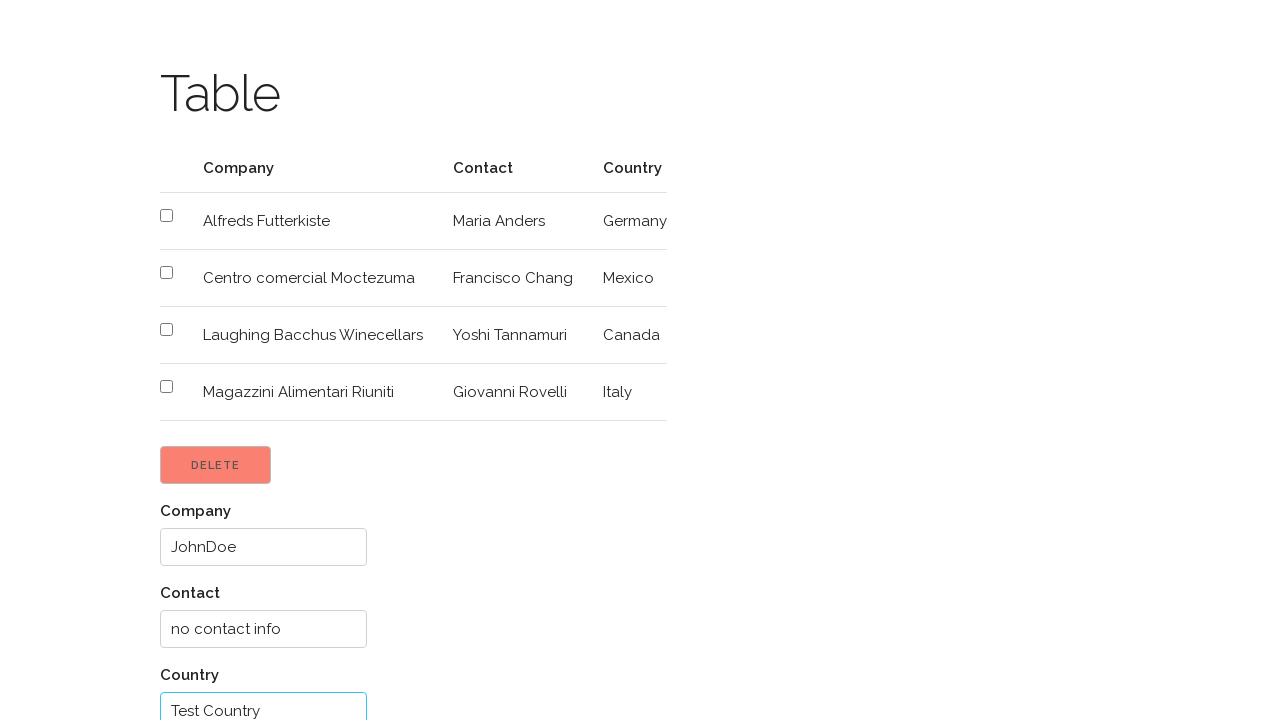

Clicked Add button to create new entry at (204, 661) on xpath=//input[@value='Add']
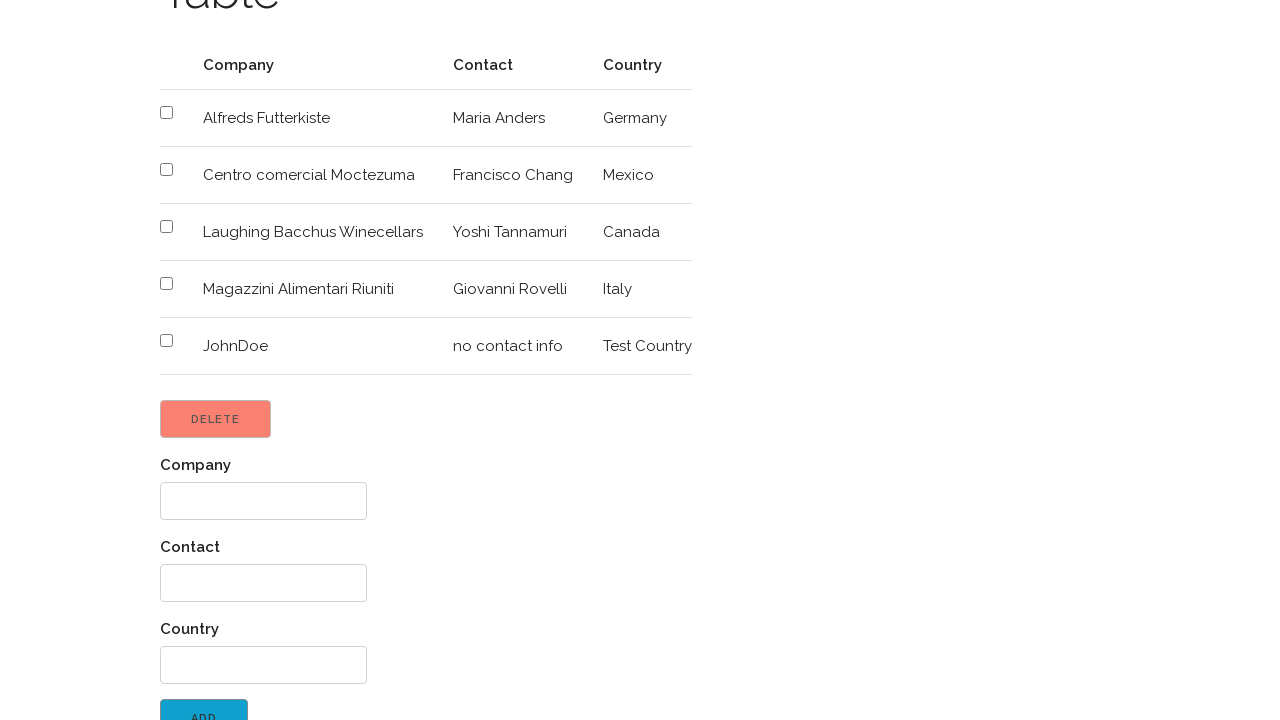

Clicked return to menu link at (243, 703) on //label[.="Great! Return to menu"]/a
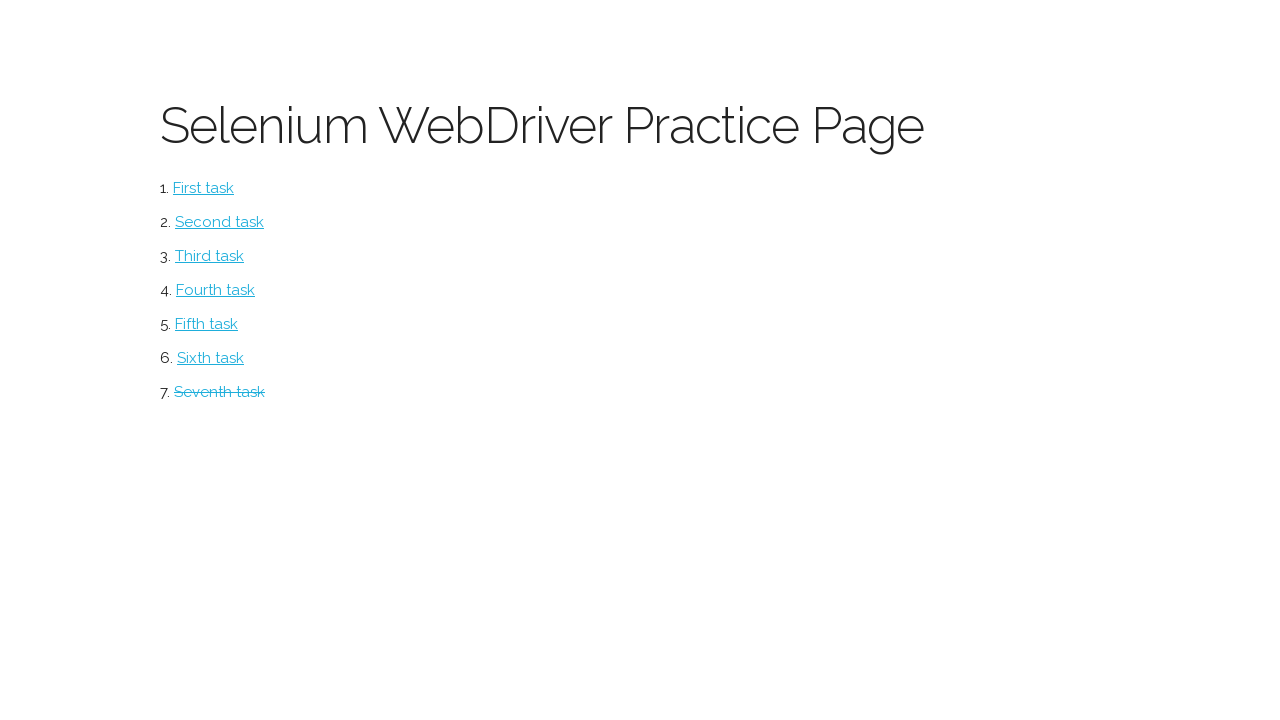

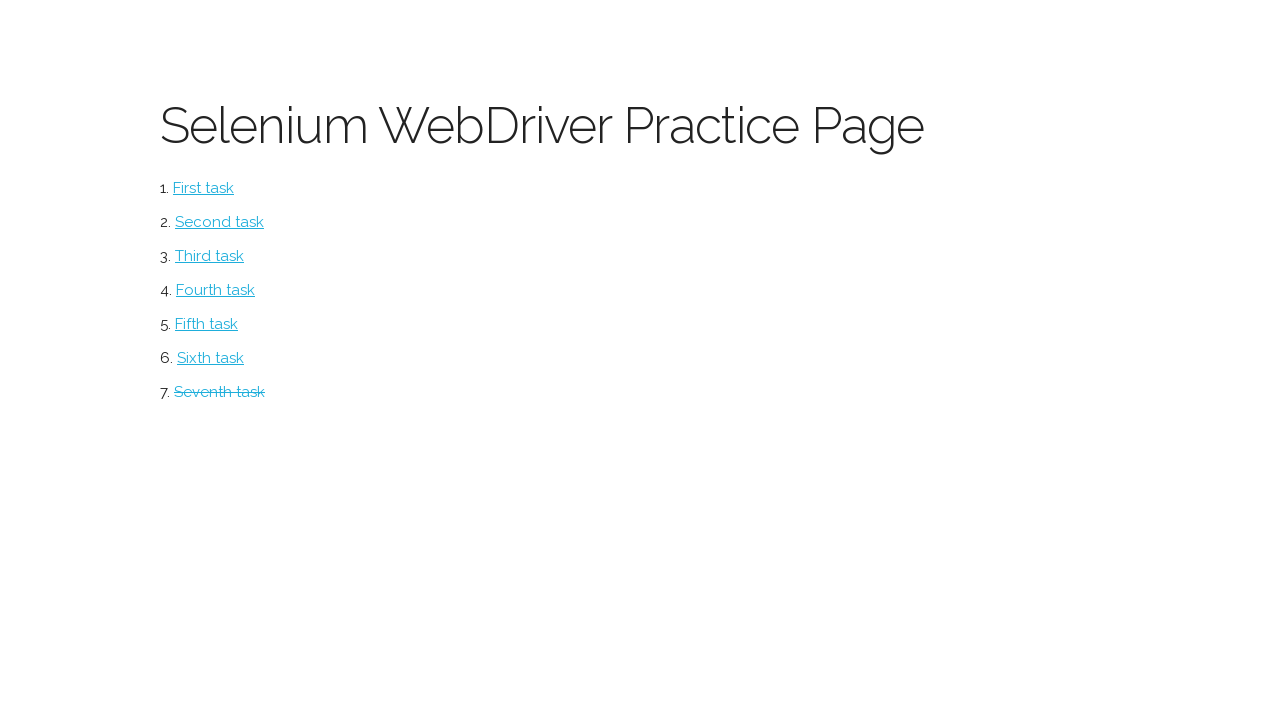